Navigates to vTiger CRM demo page and retrieves the dimensions (size) of the username input field to verify element properties.

Starting URL: https://demo.vtiger.com/vtigercrm

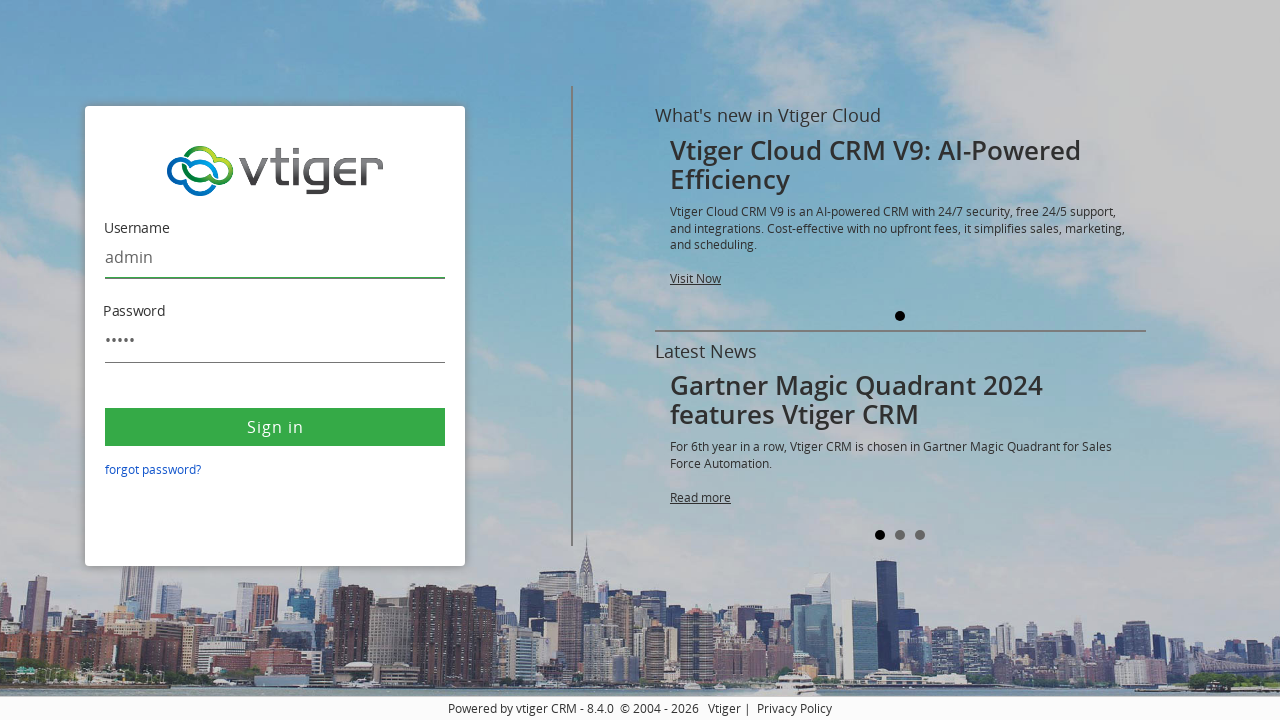

Waited for username input field to be visible
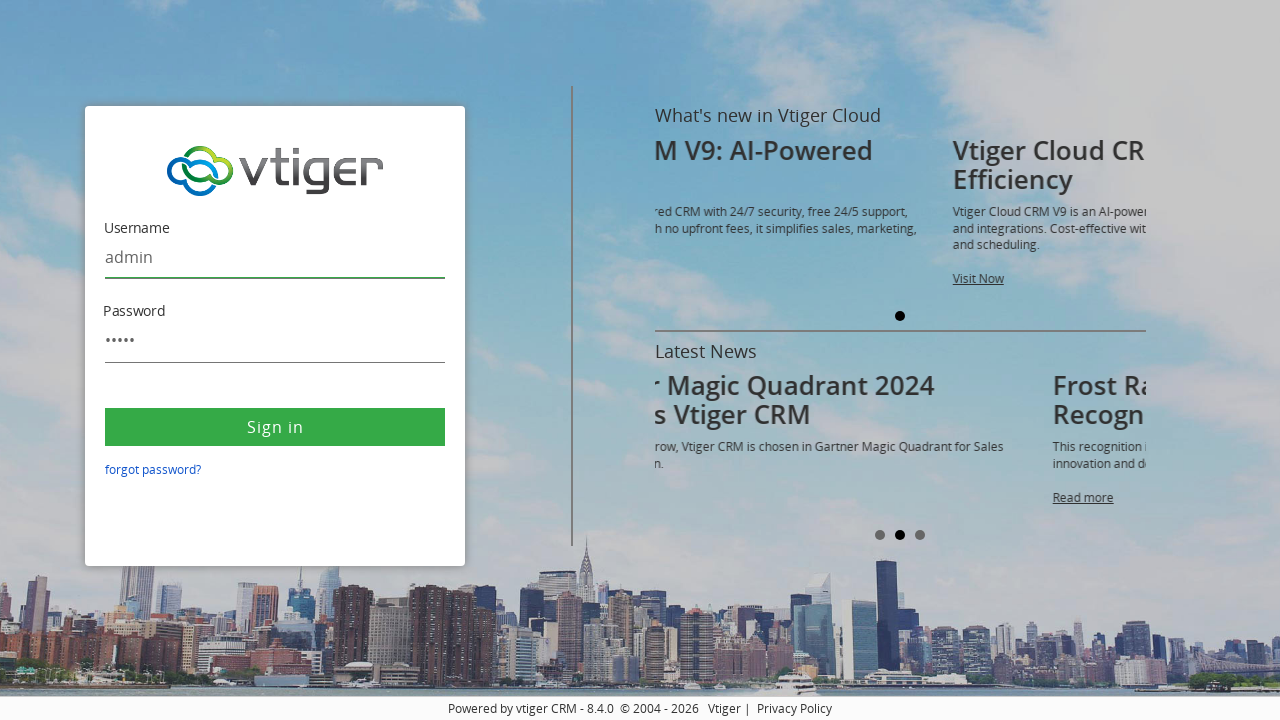

Located the username input element
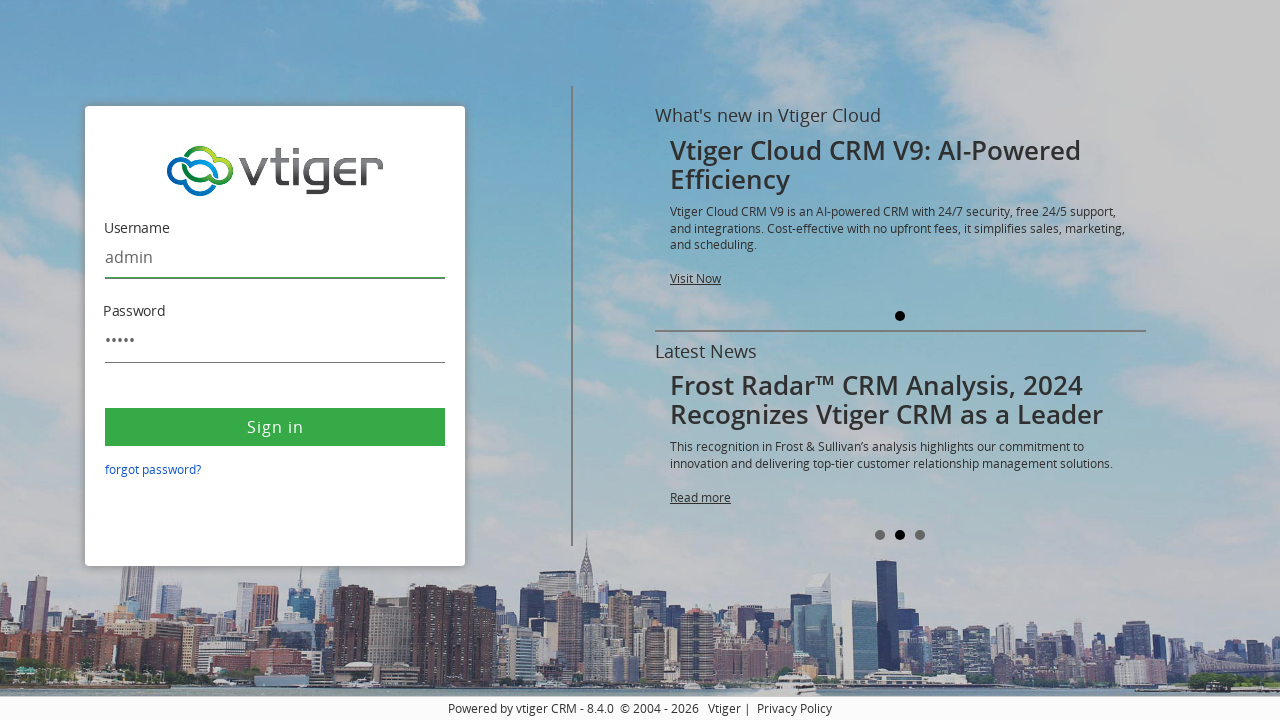

Retrieved bounding box dimensions of username field
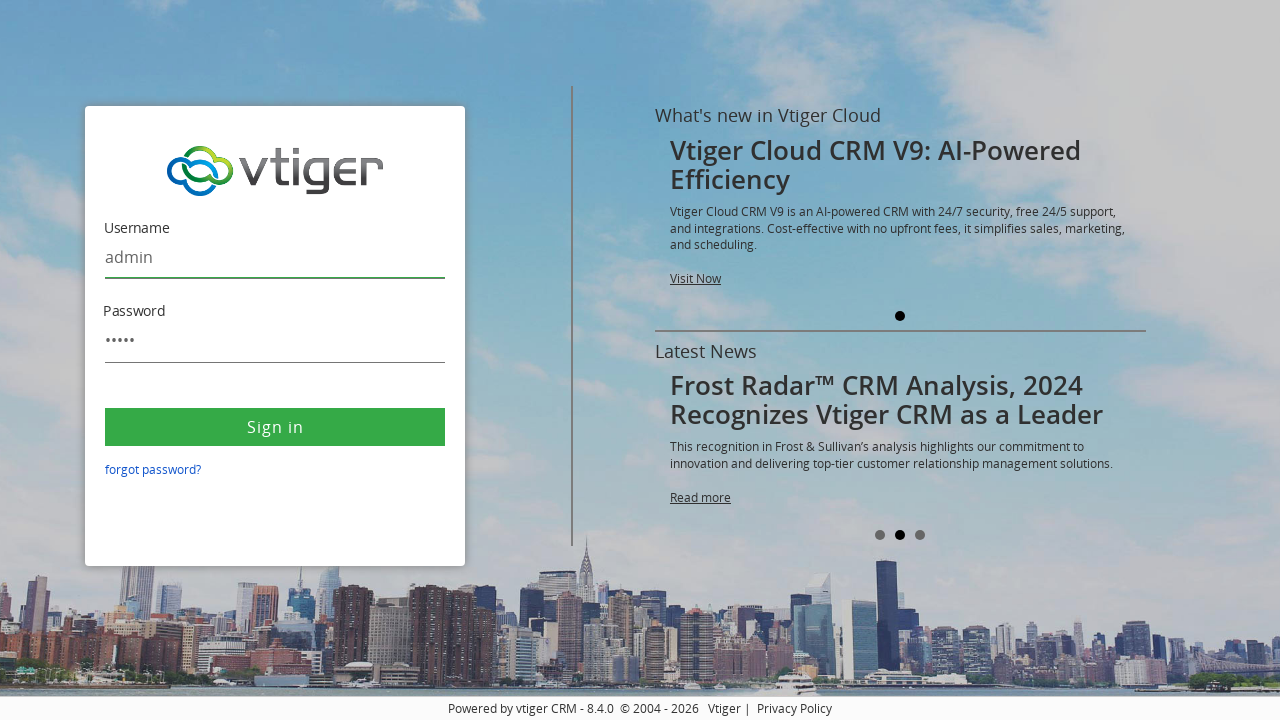

Username field dimensions - Width: 340, Height: 43.390625
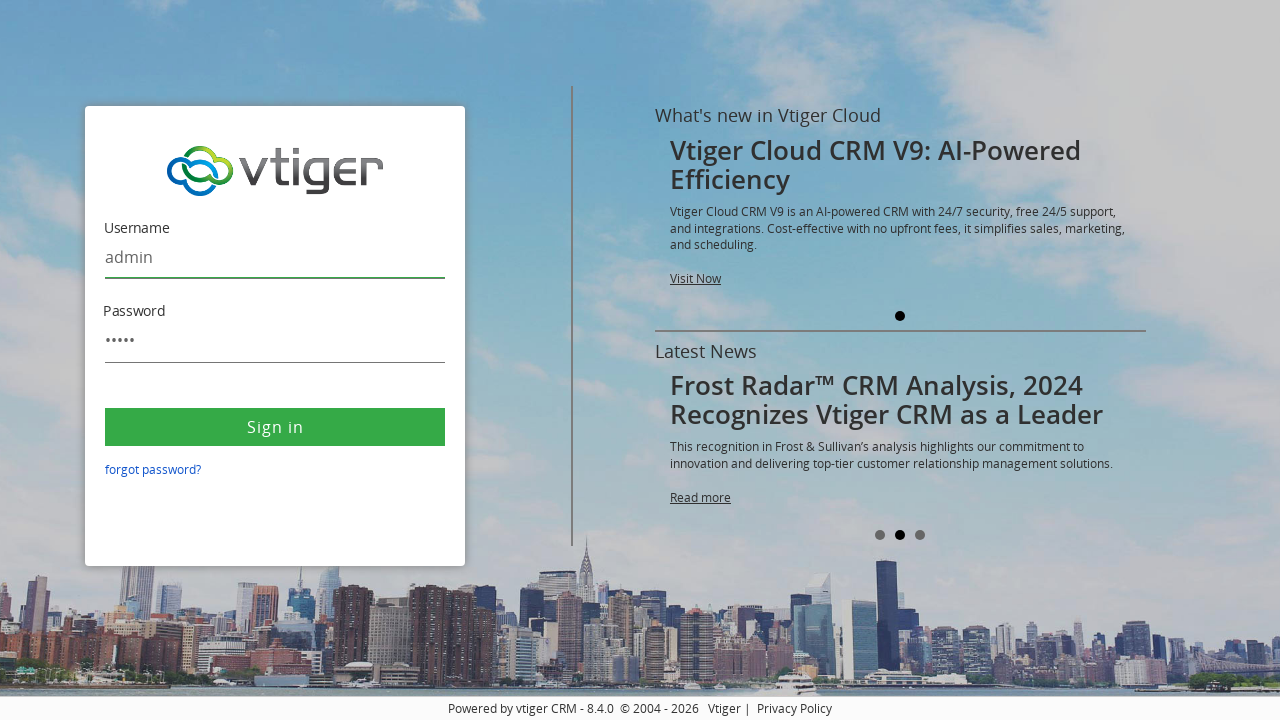

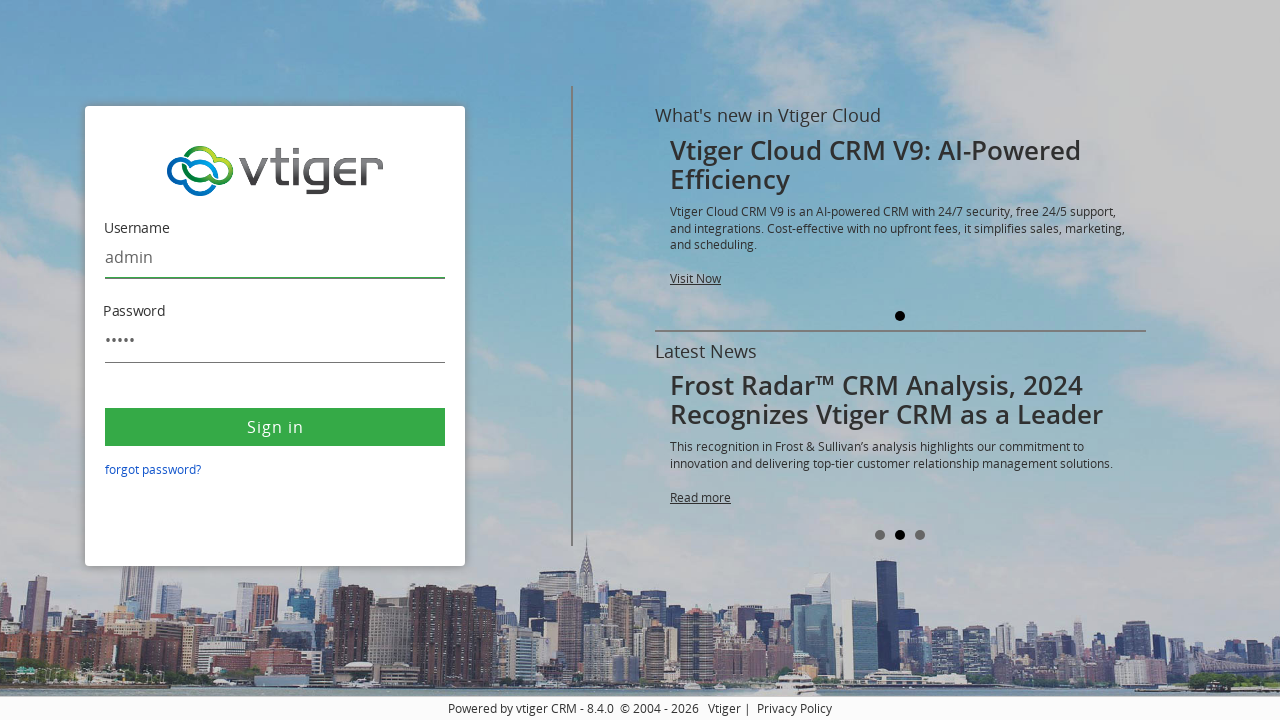